Tests filling out a complete registration form including name, email, gender, phone, date of birth, subjects, hobbies, address, and state/city selection

Starting URL: https://demoqa.com/automation-practice-form

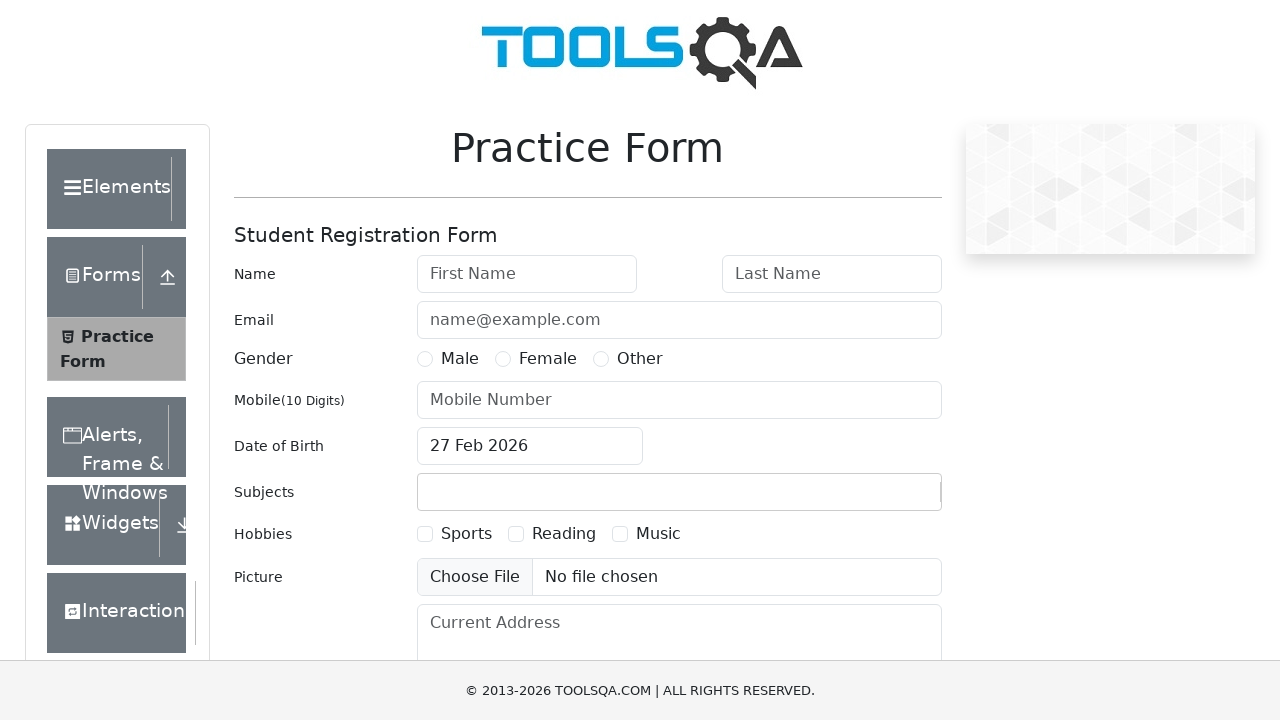

Filled first name with 'Peter' on #firstName
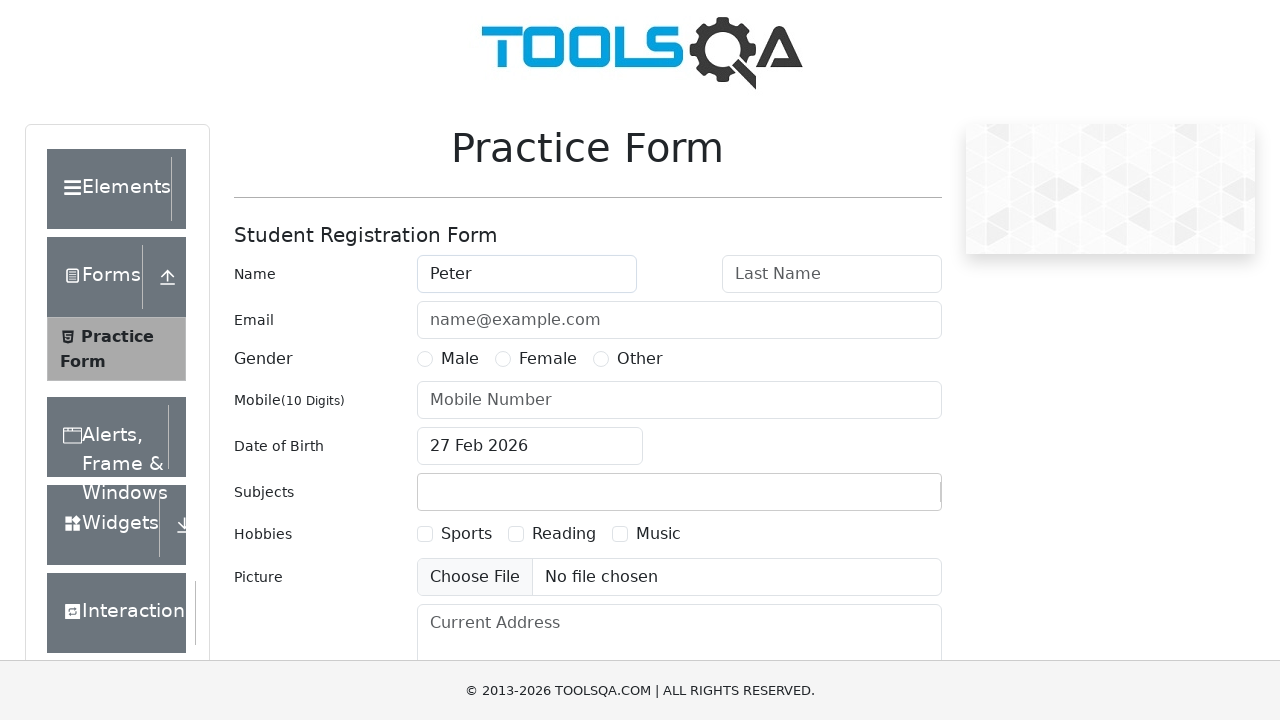

Filled last name with 'Ivanov' on #lastName
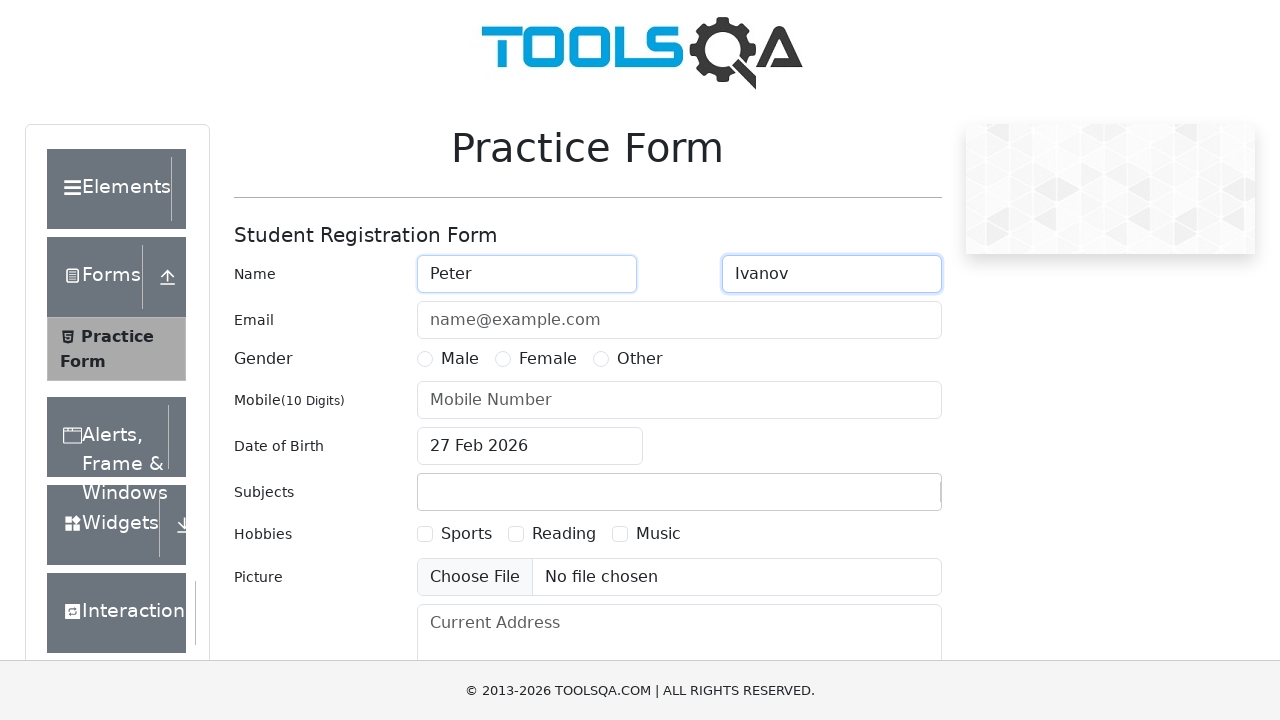

Filled email with 'a@a.ru' on #userEmail
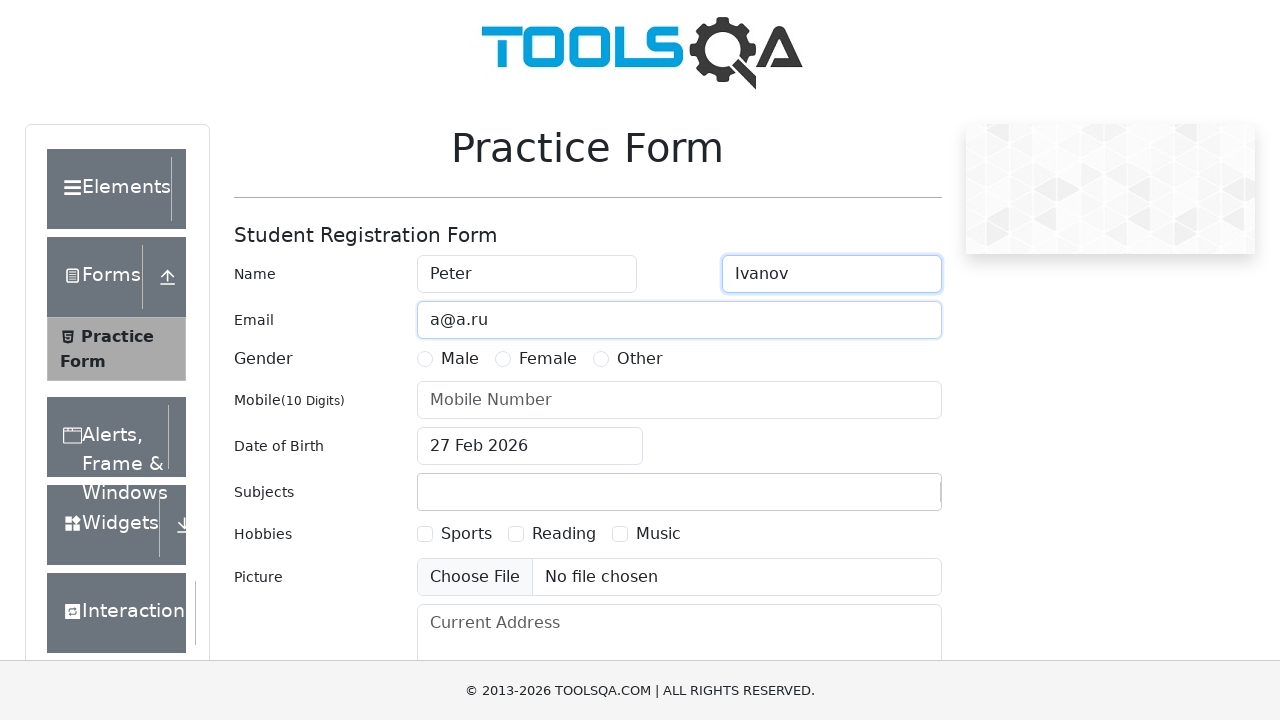

Selected Male gender option at (460, 359) on label[for='gender-radio-1']
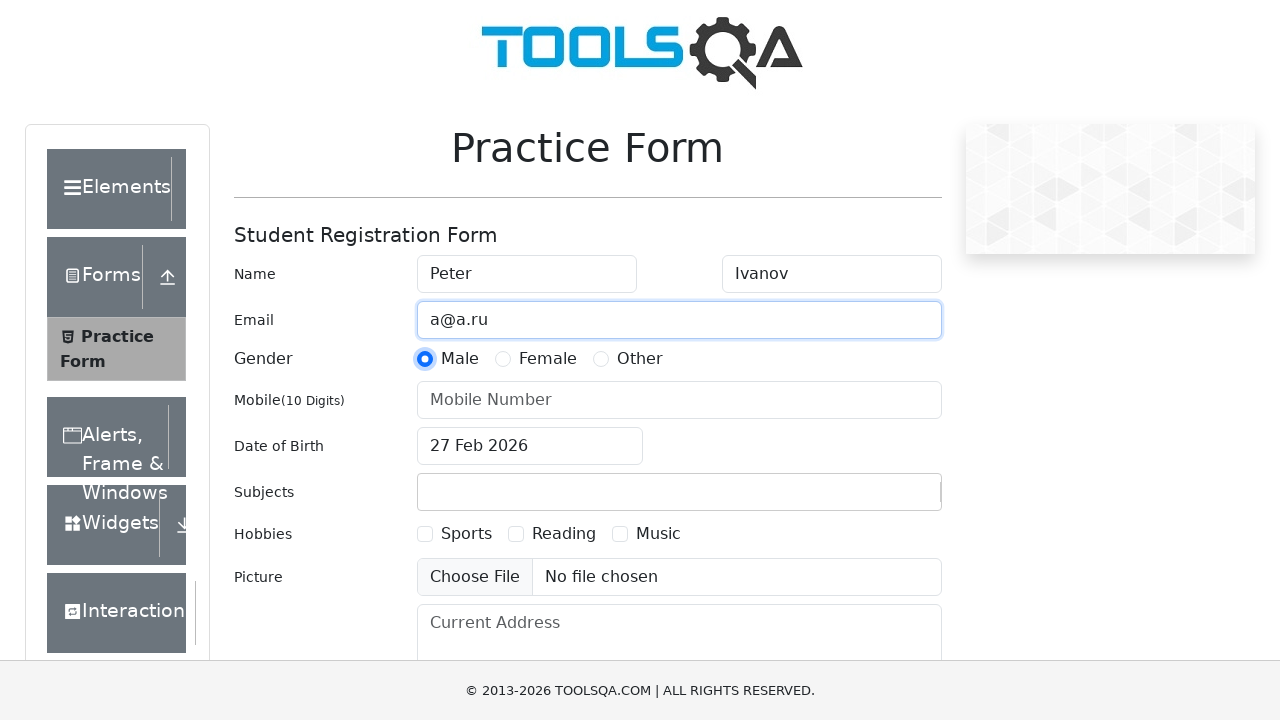

Filled phone number with '1234567890' on #userNumber
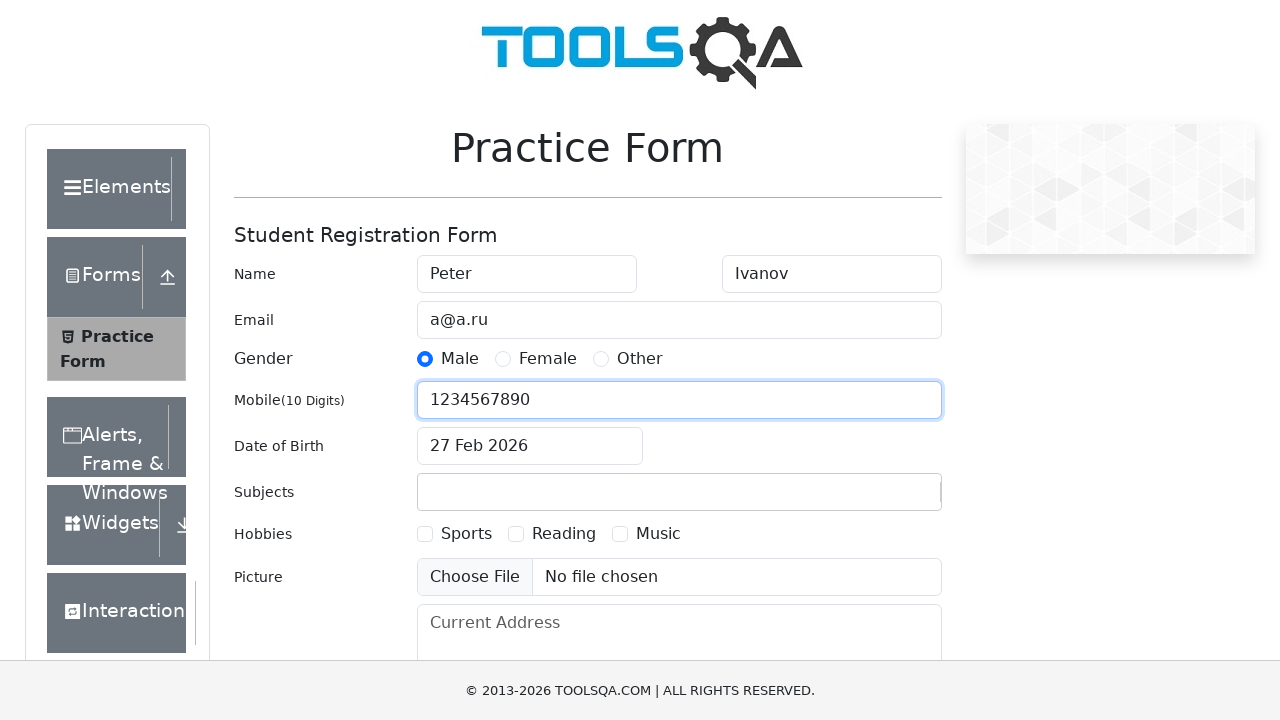

Clicked date of birth input to open calendar at (530, 446) on #dateOfBirthInput
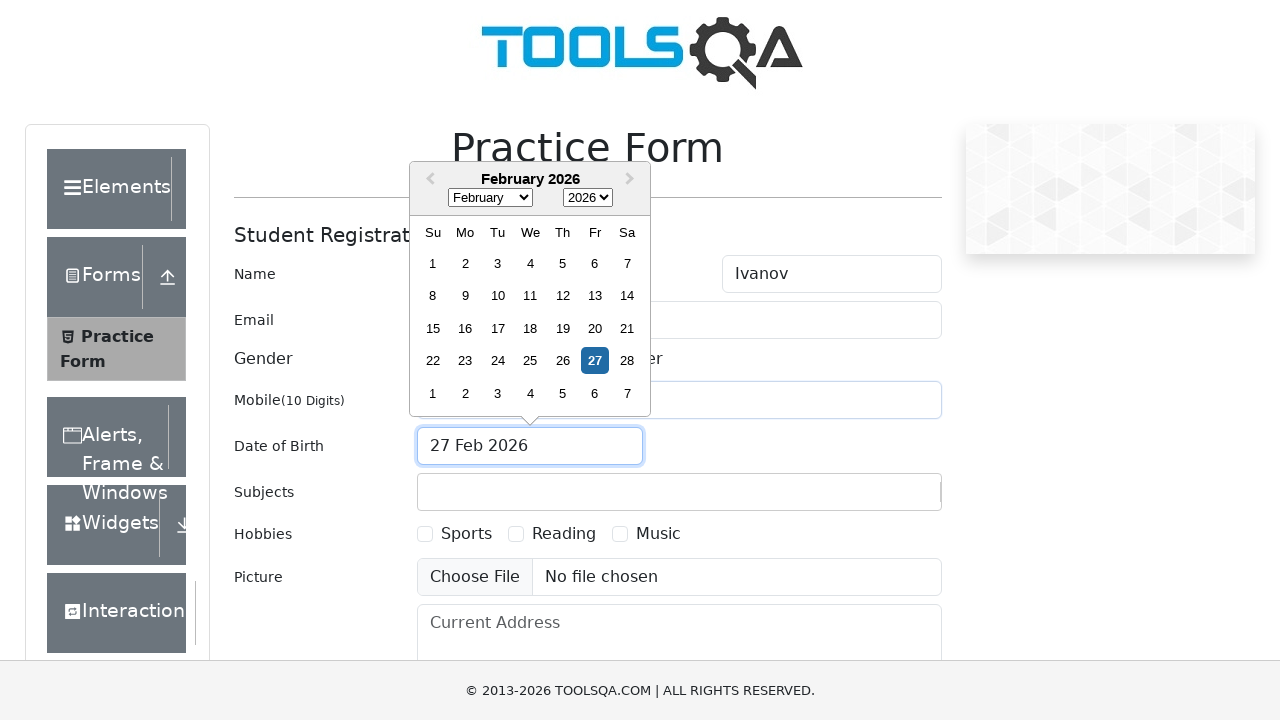

Selected November from month dropdown on .react-datepicker__month-select
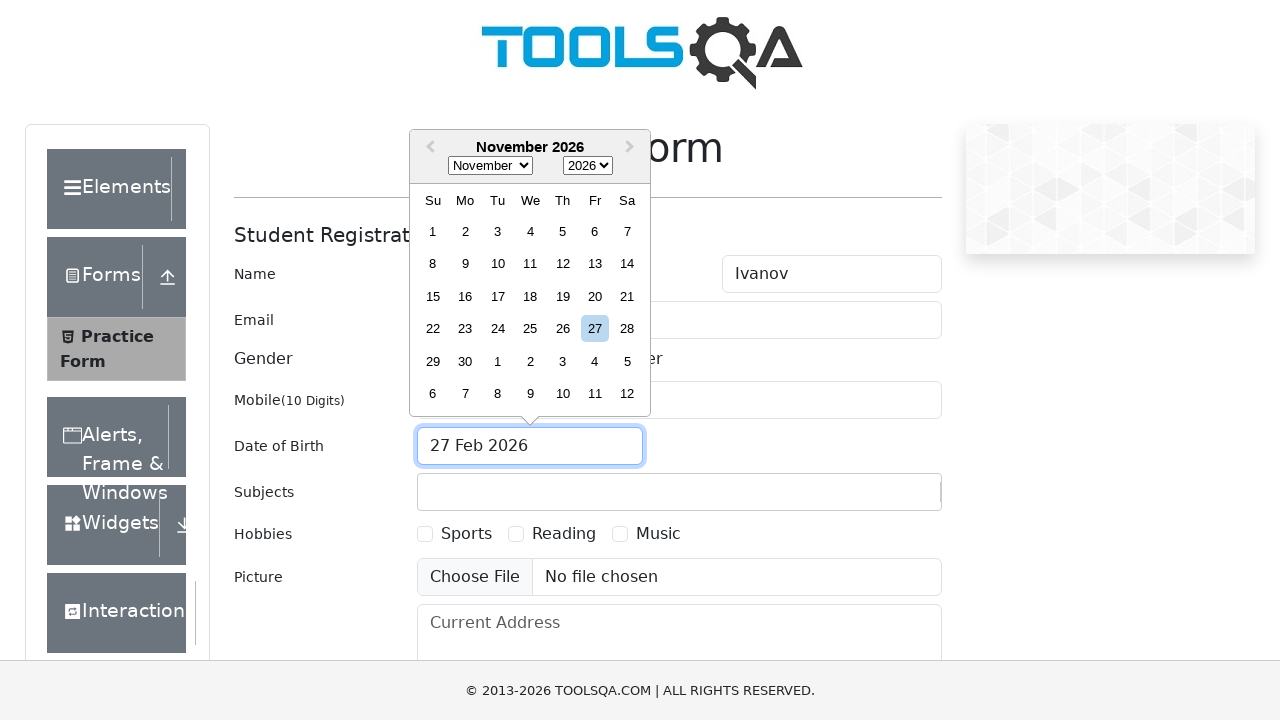

Selected 1985 from year dropdown on .react-datepicker__year-select
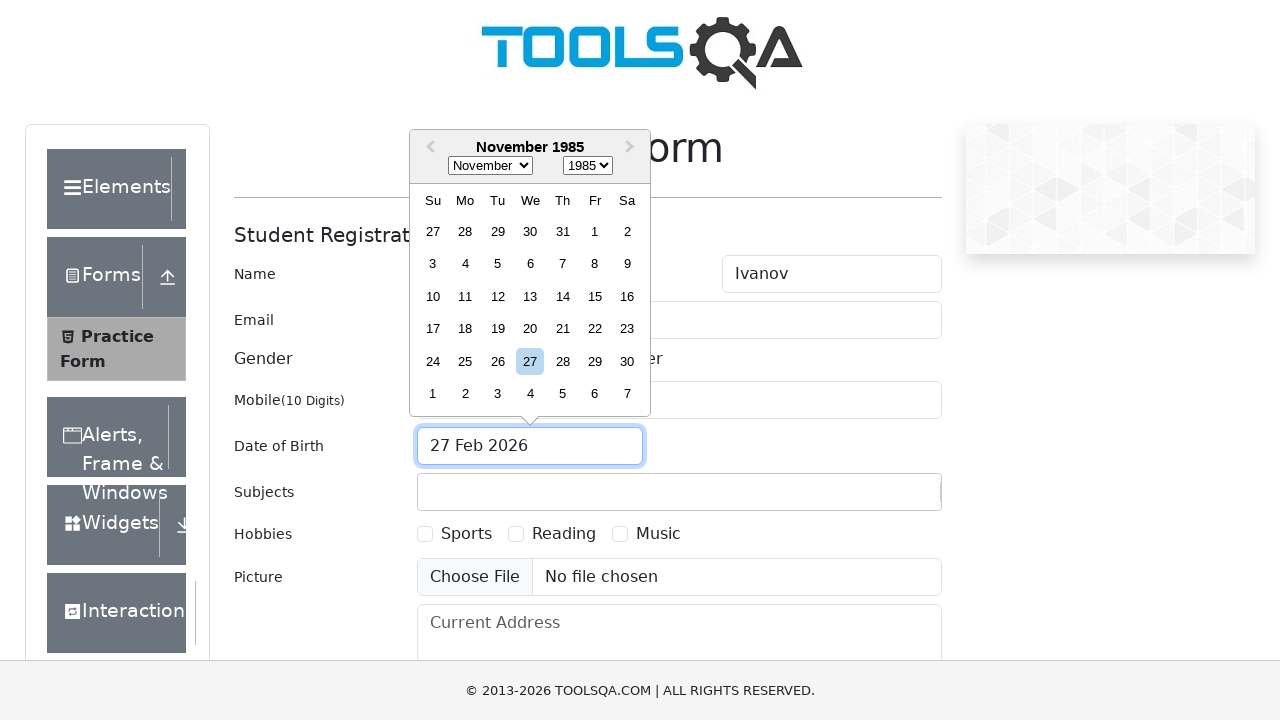

Selected November 15th, 1985 from calendar at (595, 296) on xpath=//div[@aria-label='Choose Friday, November 15th, 1985']
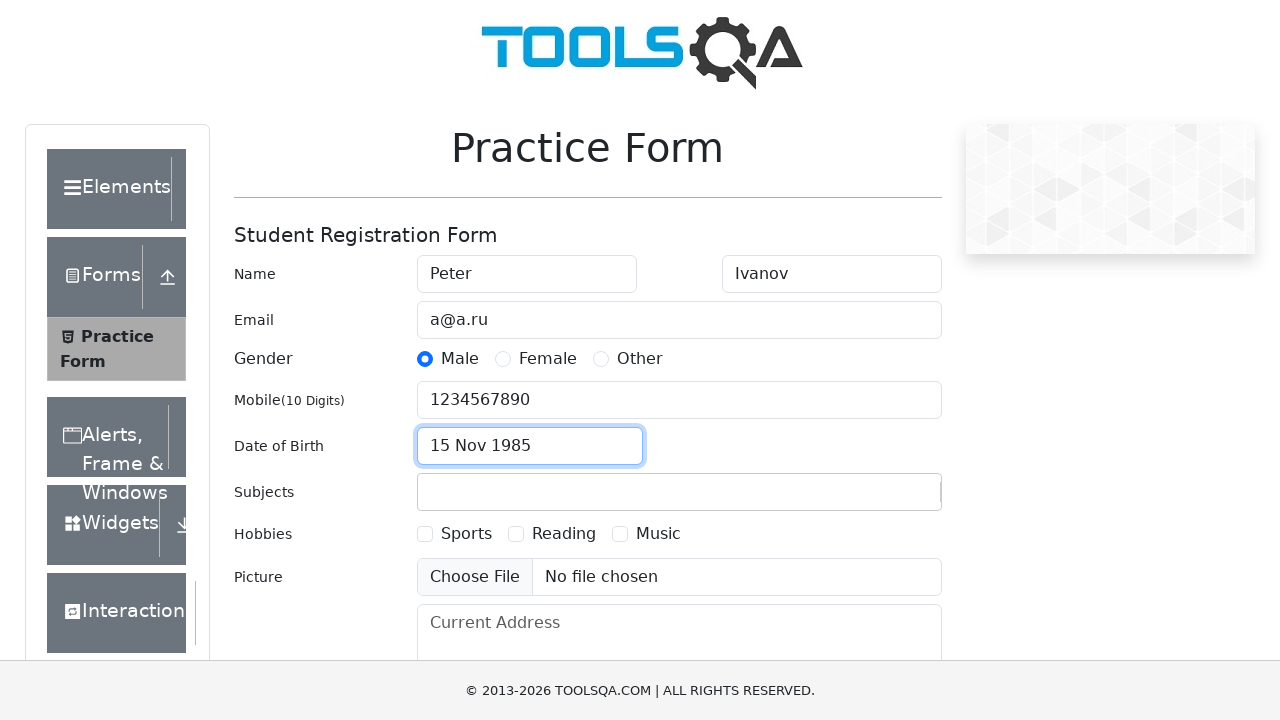

Filled subjects input with 'Maths' on #subjectsInput
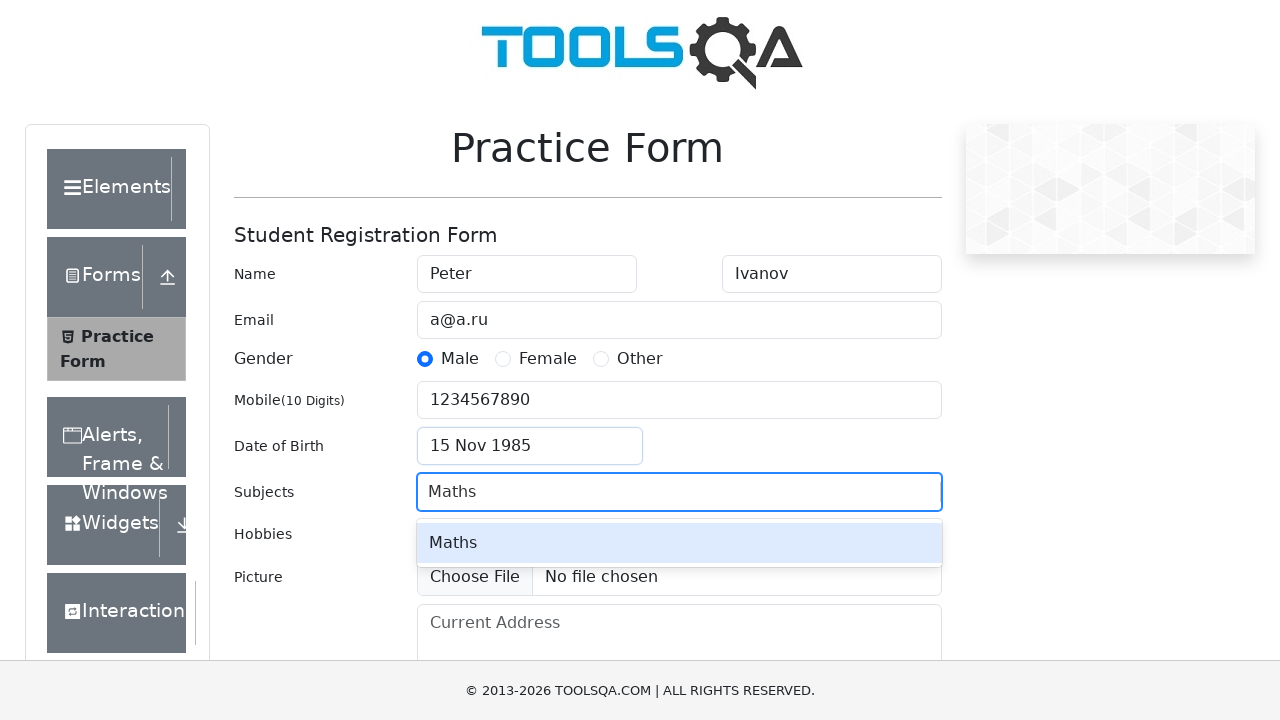

Selected first subject option from dropdown at (679, 543) on #react-select-2-option-0
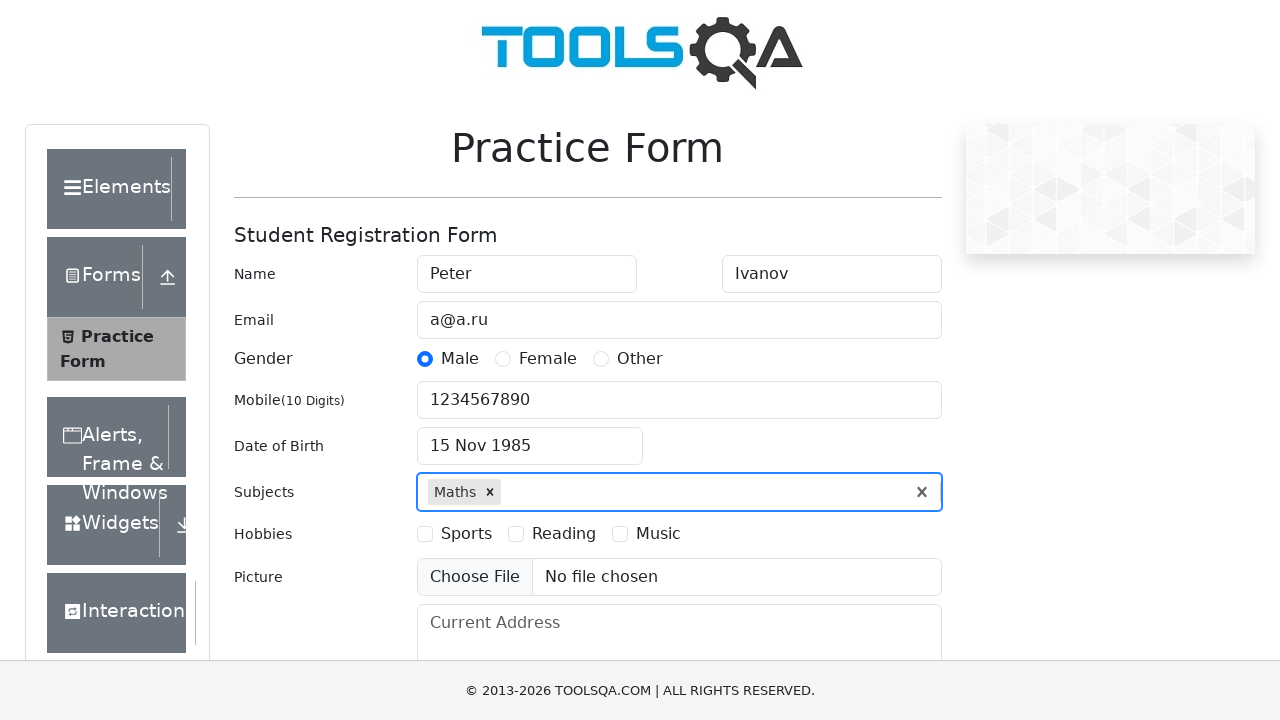

Selected Sports hobby checkbox at (466, 534) on label[for='hobbies-checkbox-1']
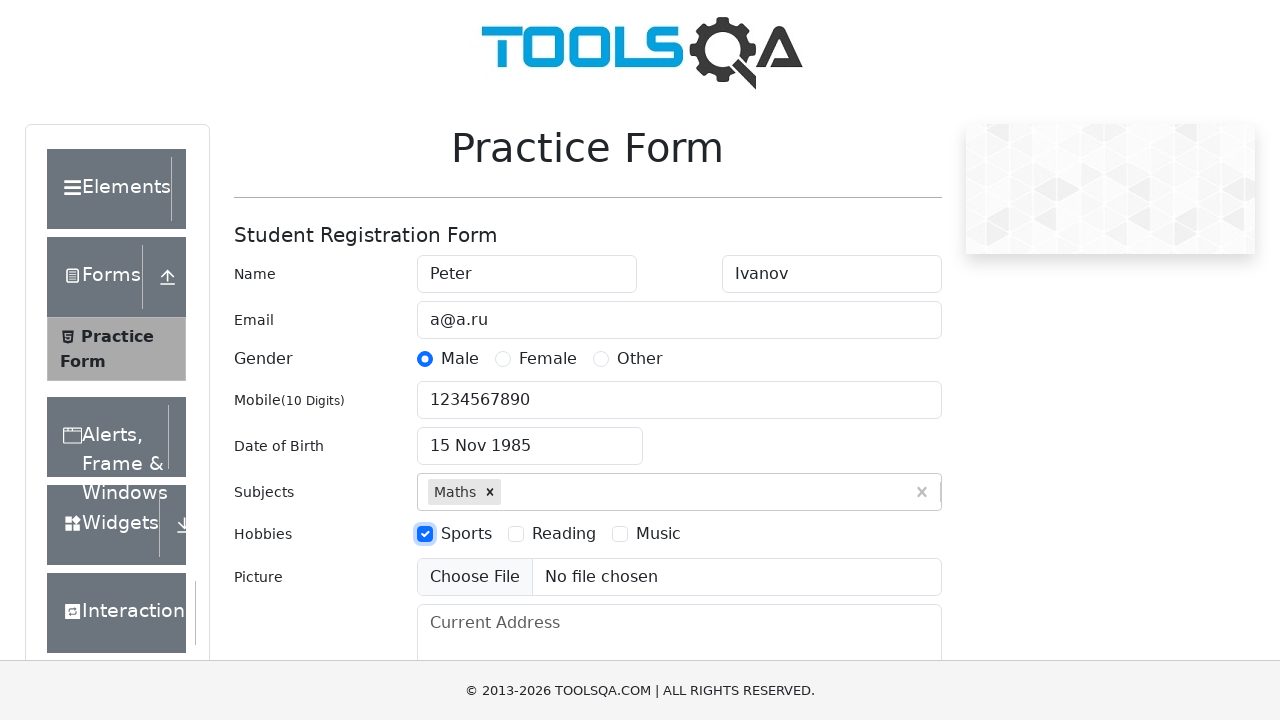

Filled current address with 'CA, San Francisco, 17 avn, 1' on #currentAddress
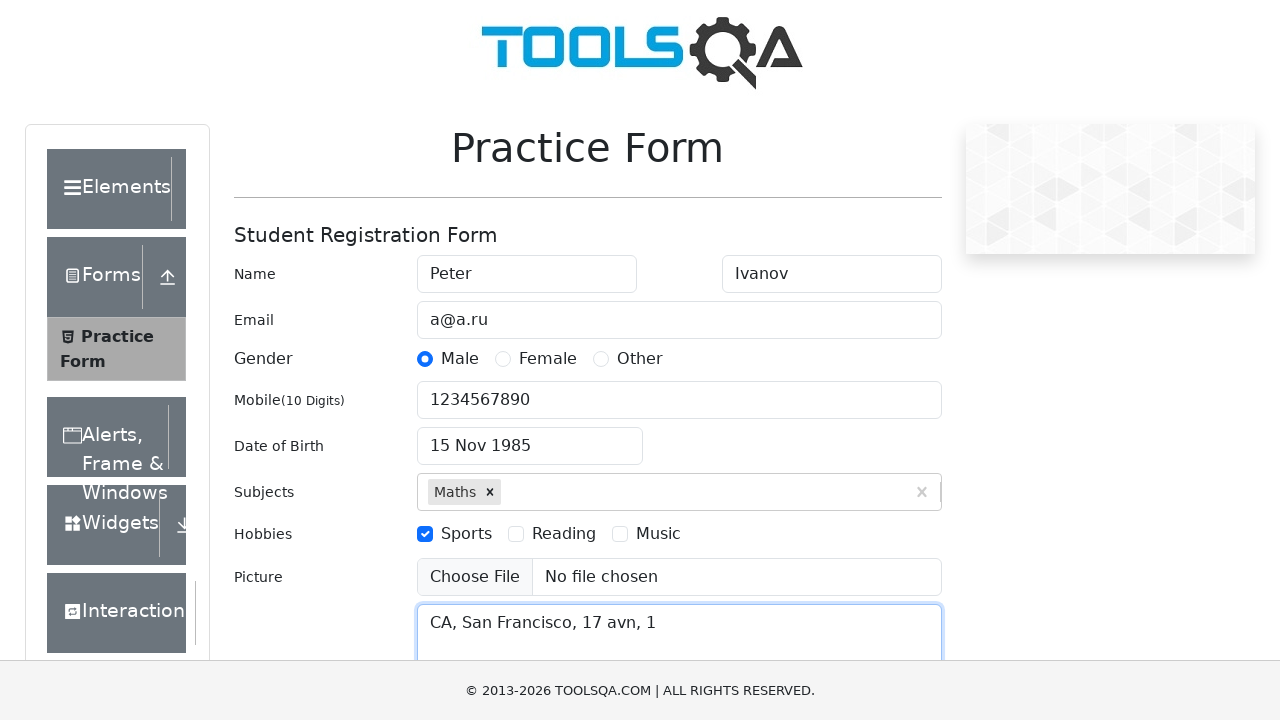

Scrolled to submit button
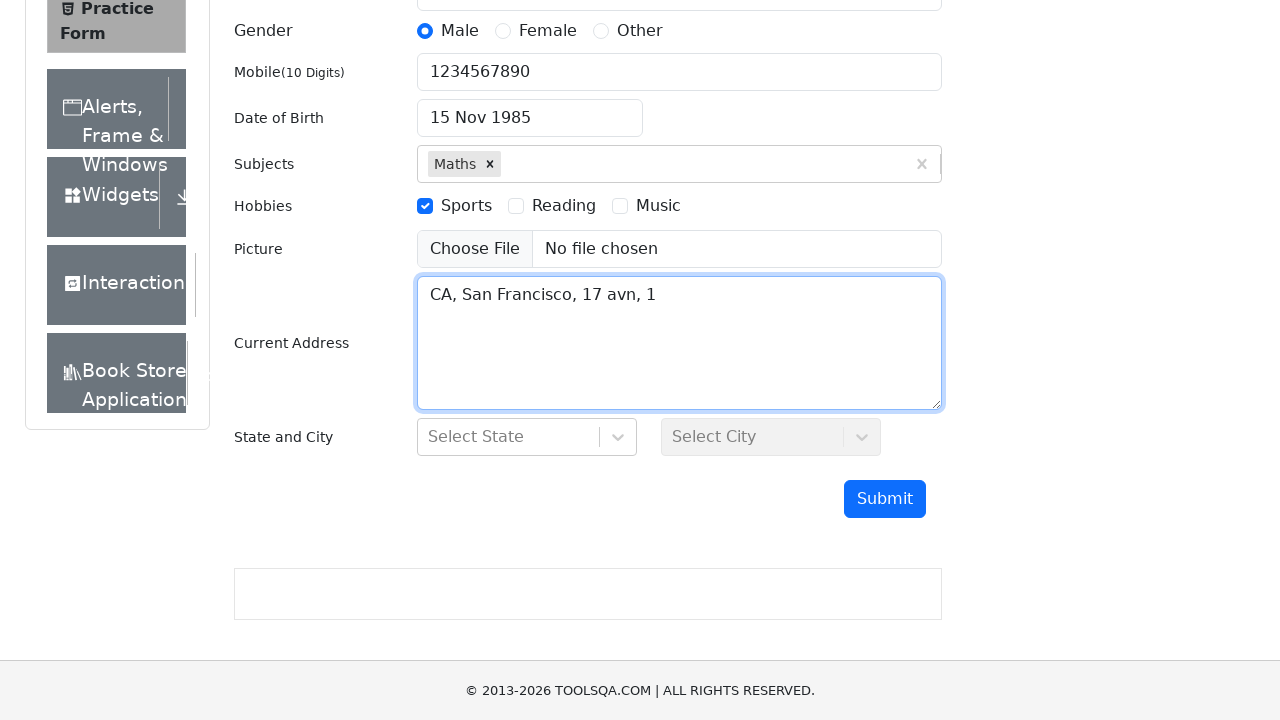

Filled state input with 'NCR' on #react-select-3-input
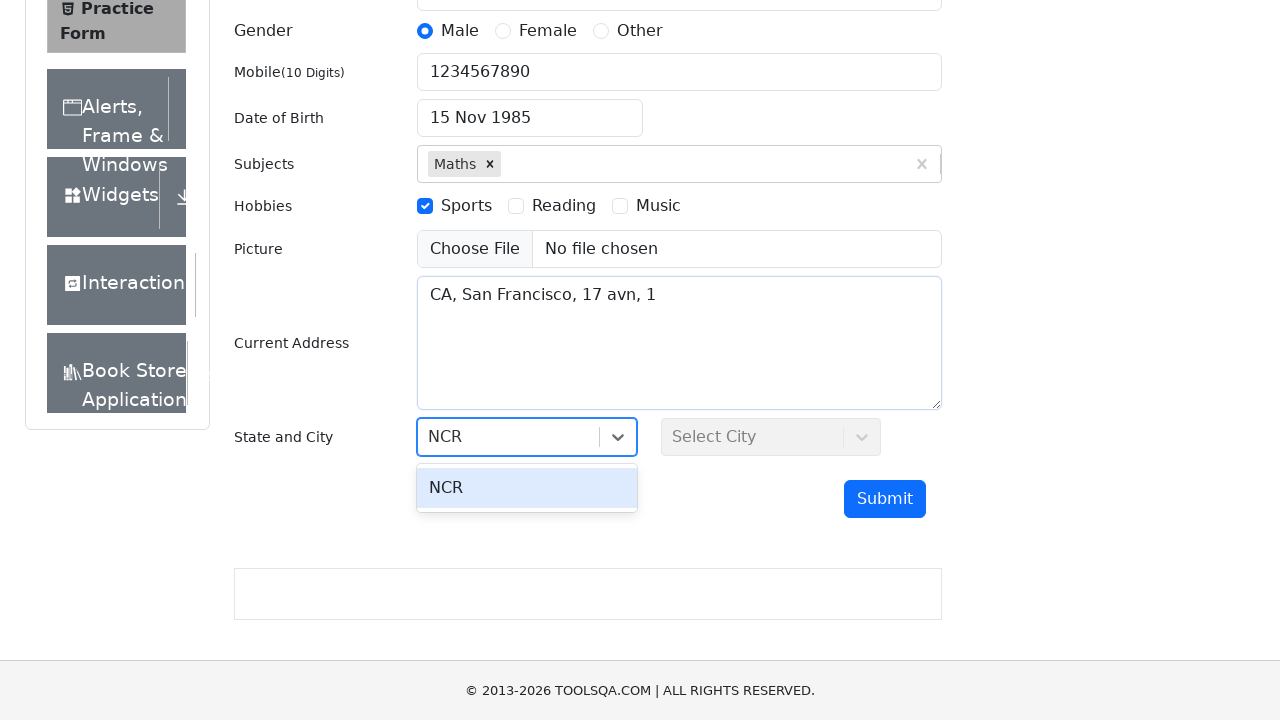

Selected first state option from dropdown at (527, 488) on #react-select-3-option-0
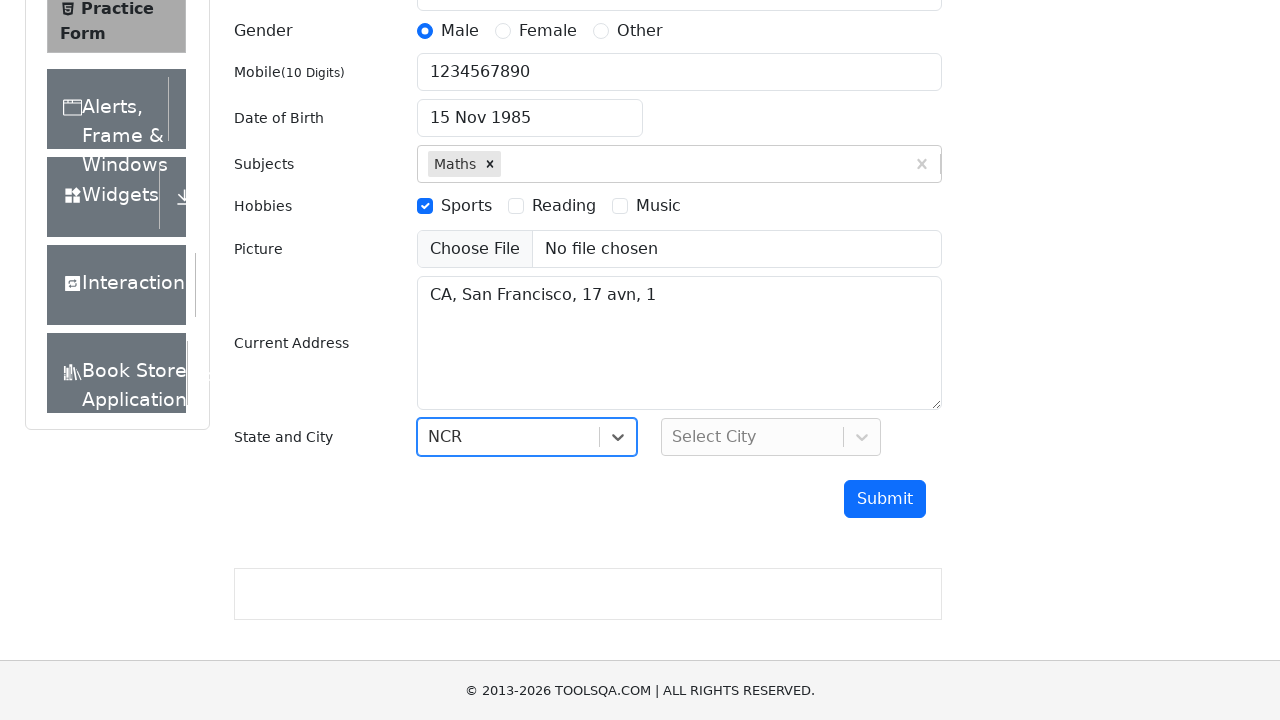

Filled city input with 'Delhi' on #react-select-4-input
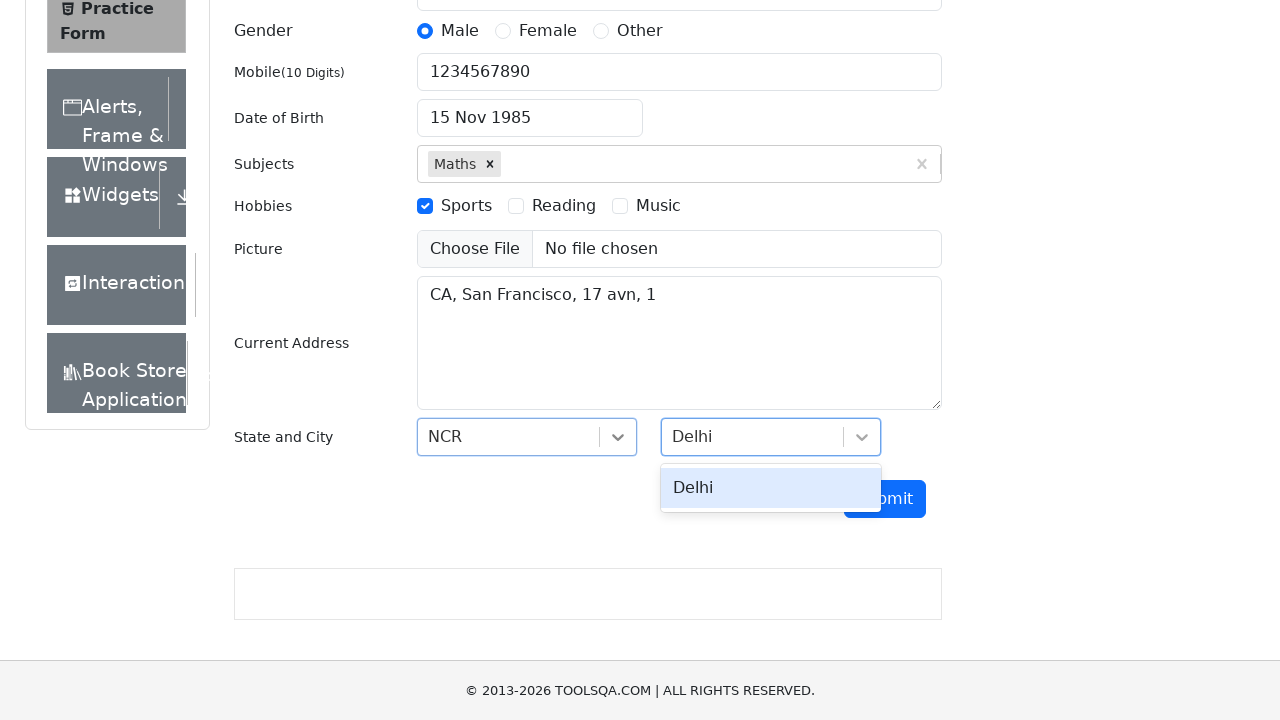

Selected first city option from dropdown at (771, 488) on #react-select-4-option-0
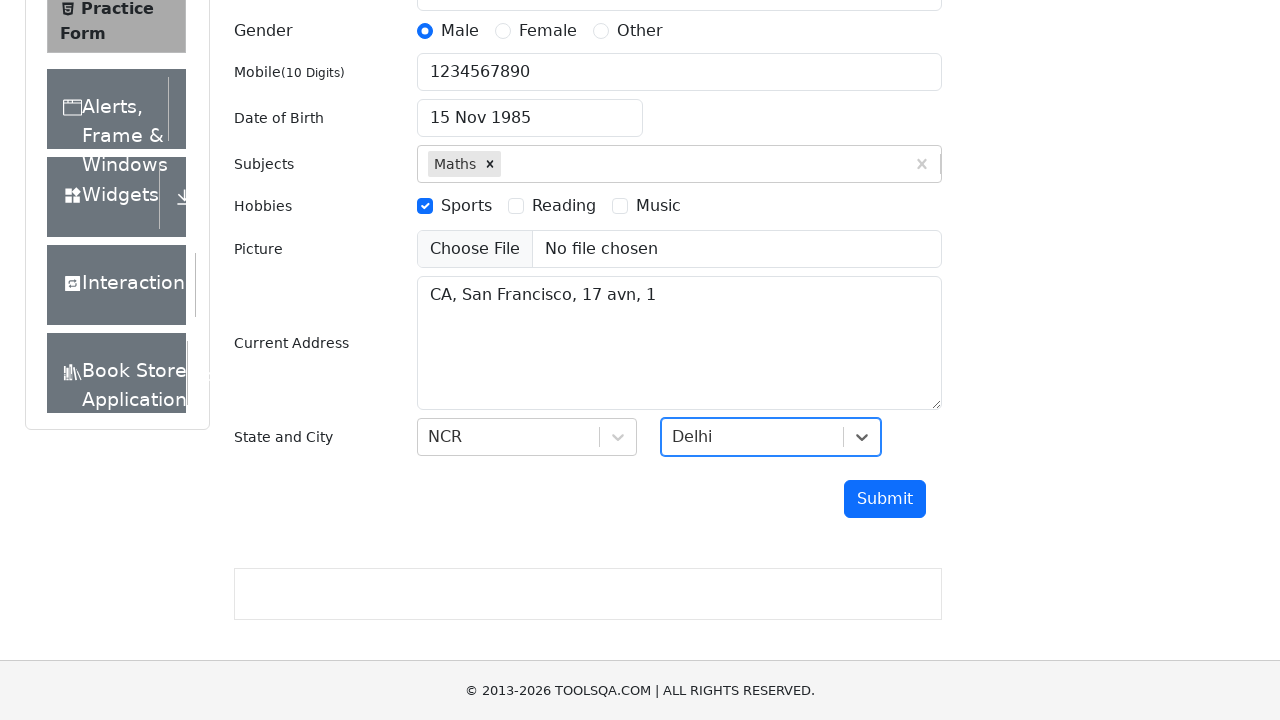

Clicked submit button to submit registration form at (885, 499) on #submit
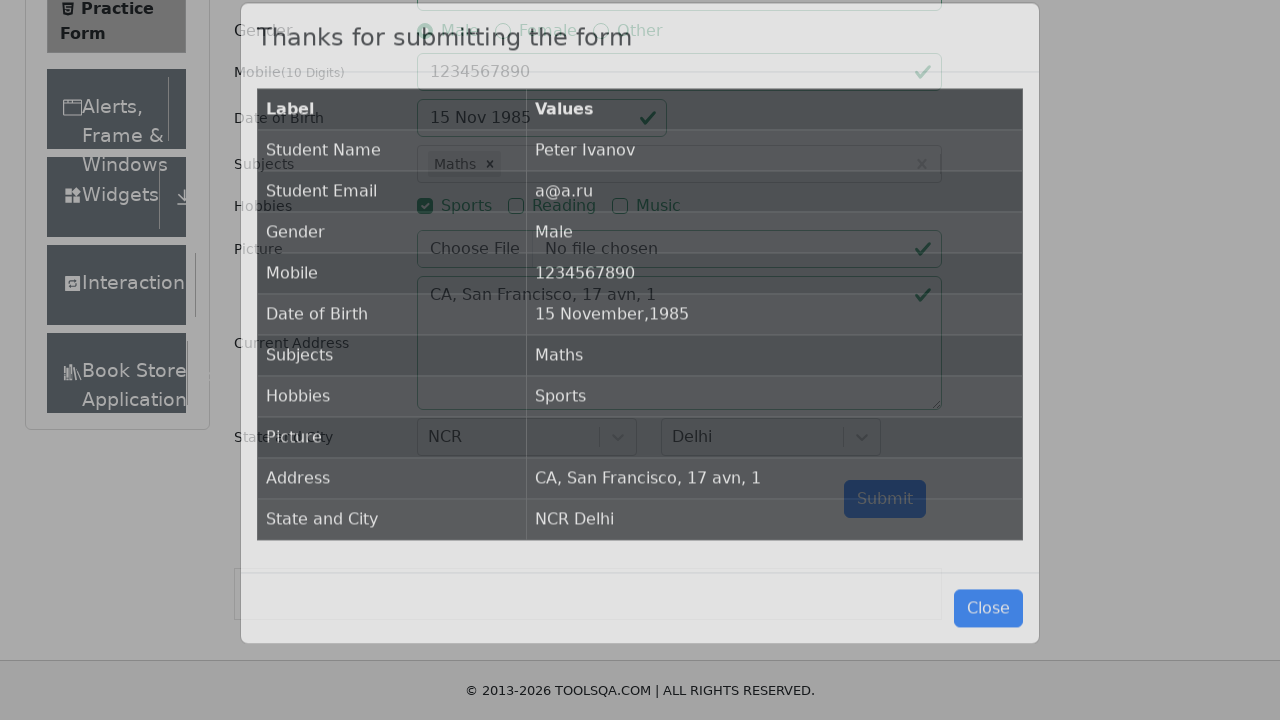

Registration form submitted successfully and results table appeared
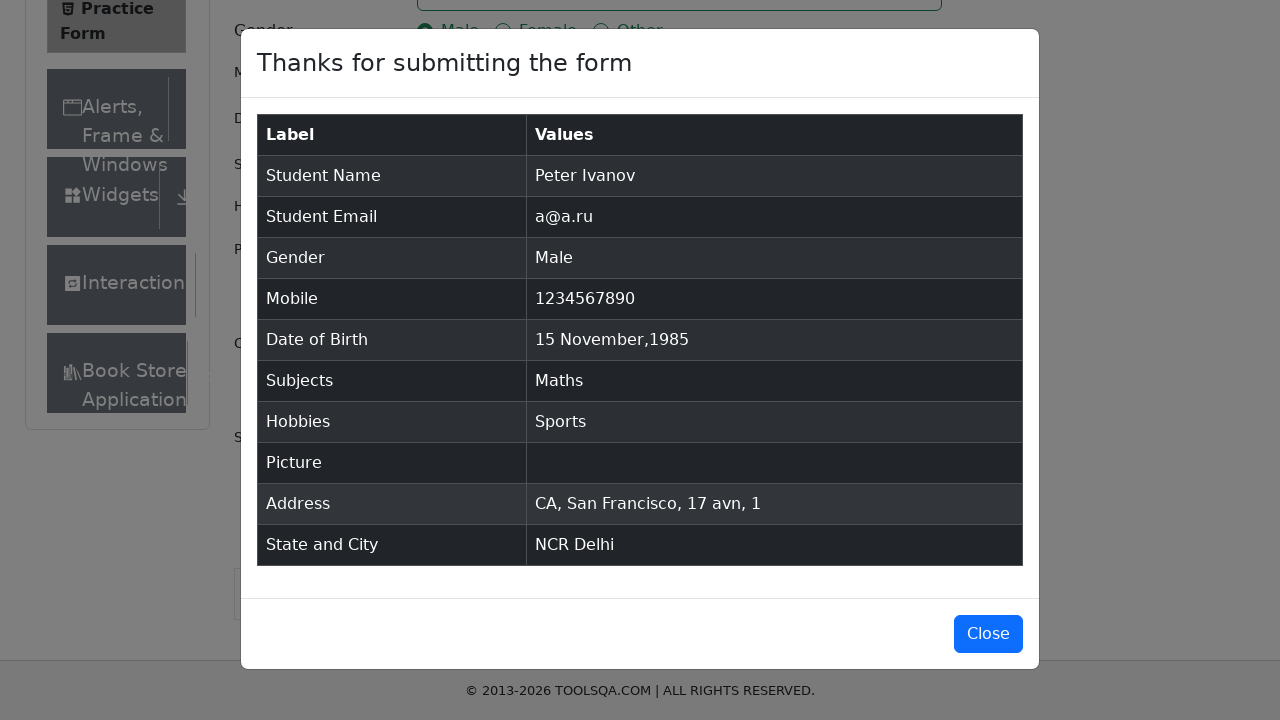

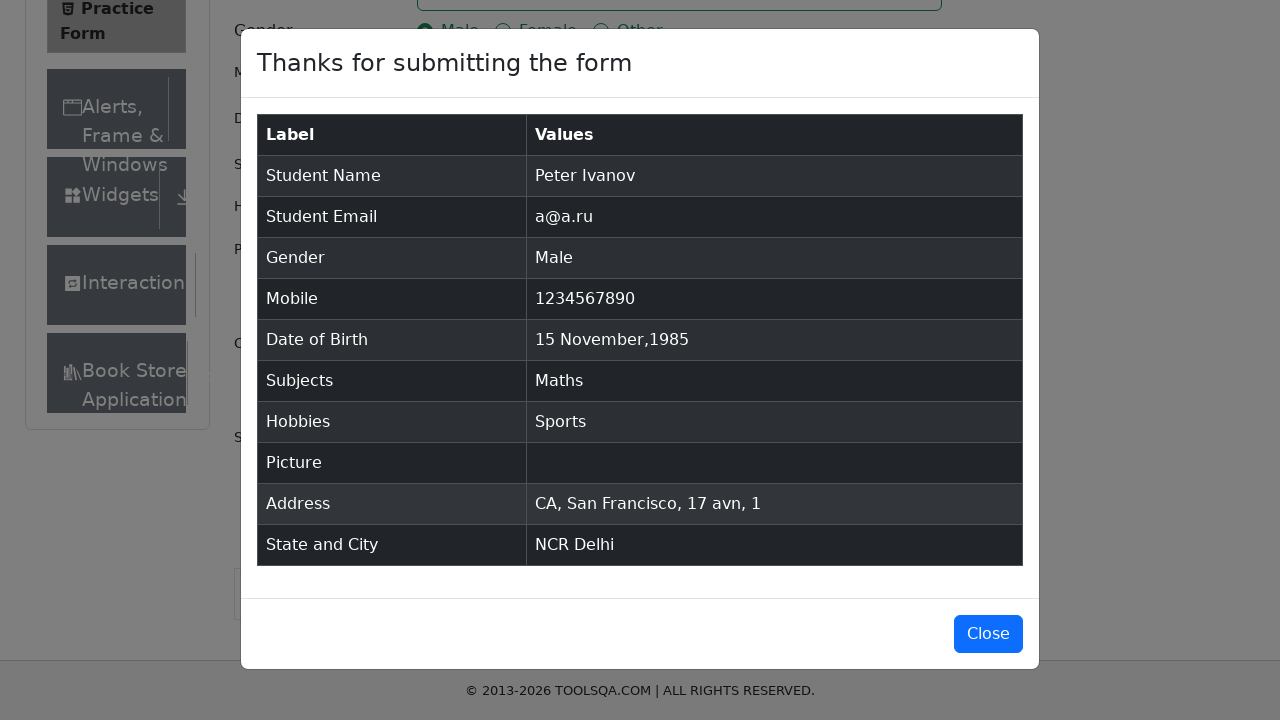